Tests alert handling functionality by clicking a button that triggers an alert and then accepting it

Starting URL: https://testpages.herokuapp.com/styled/alerts/alert-test.html

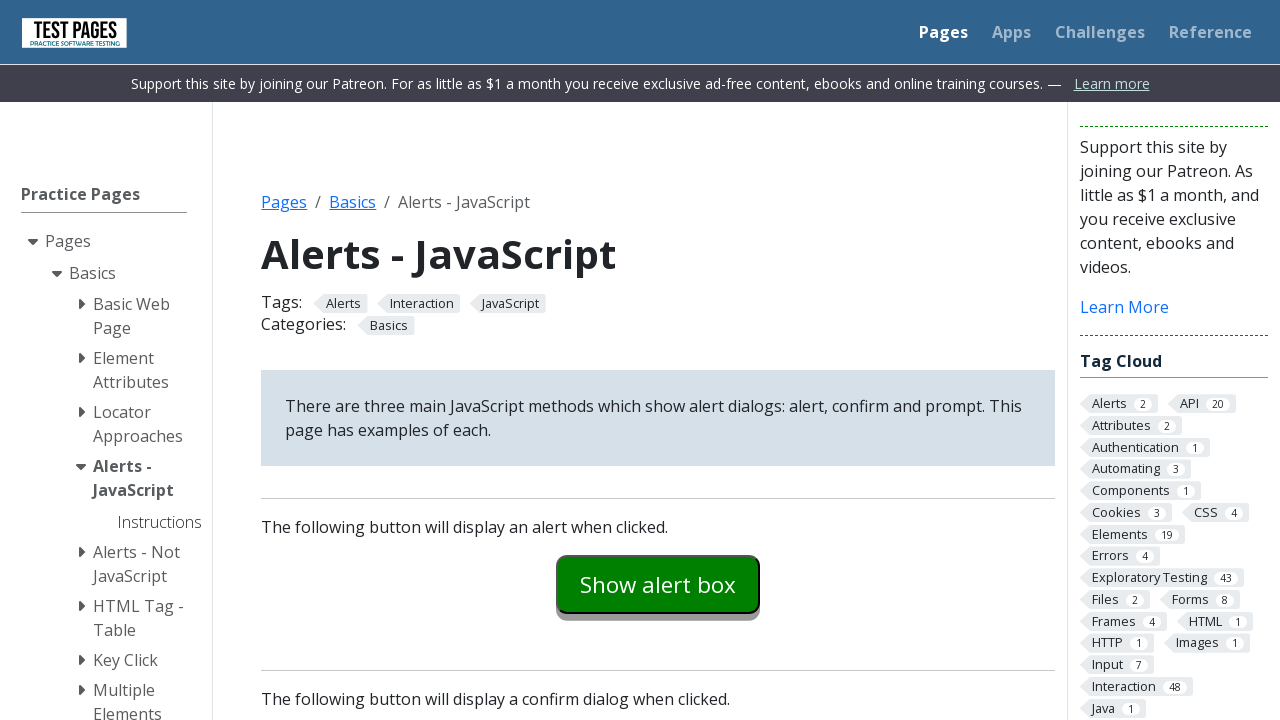

Clicked button to trigger alert at (658, 584) on #alertexamples
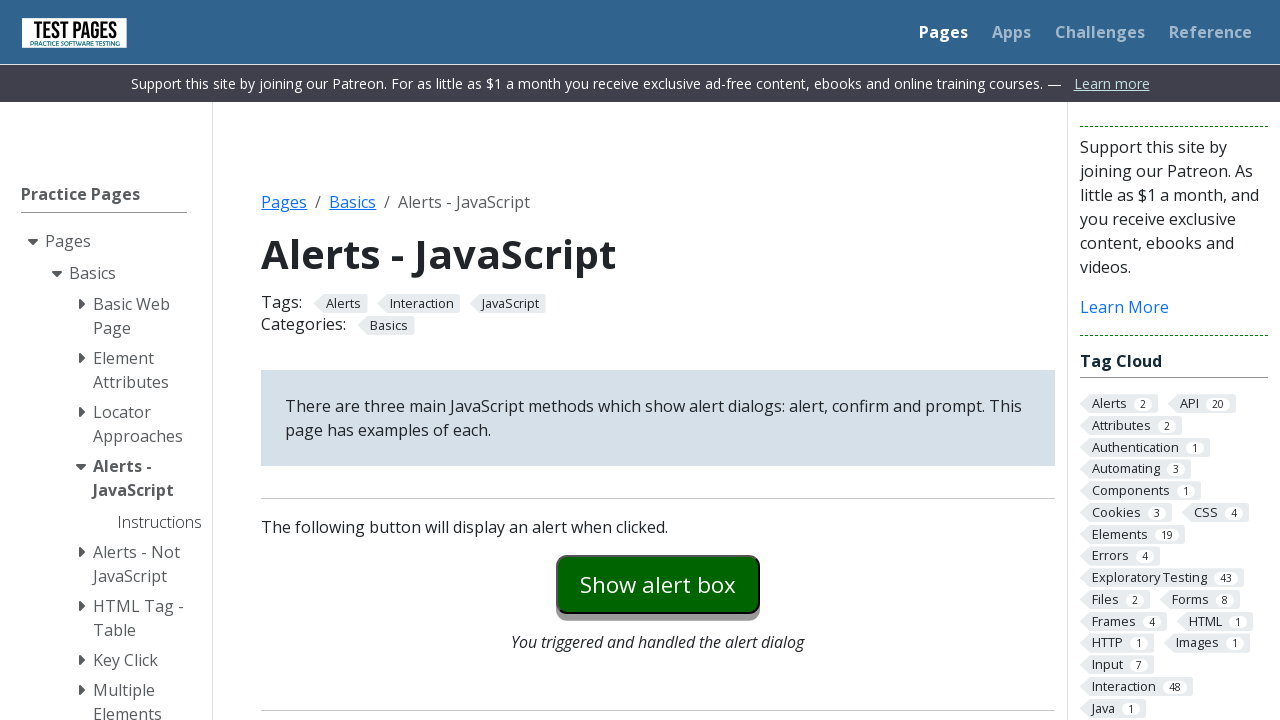

Set up dialog handler to accept alerts
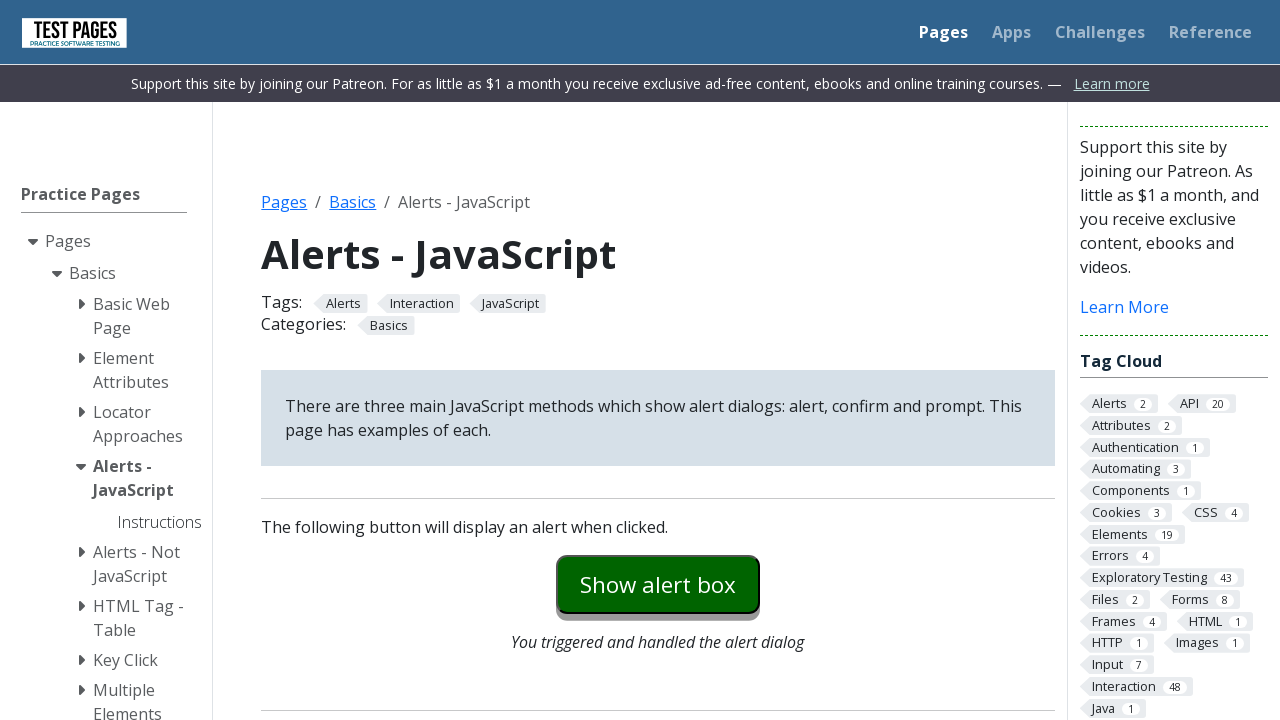

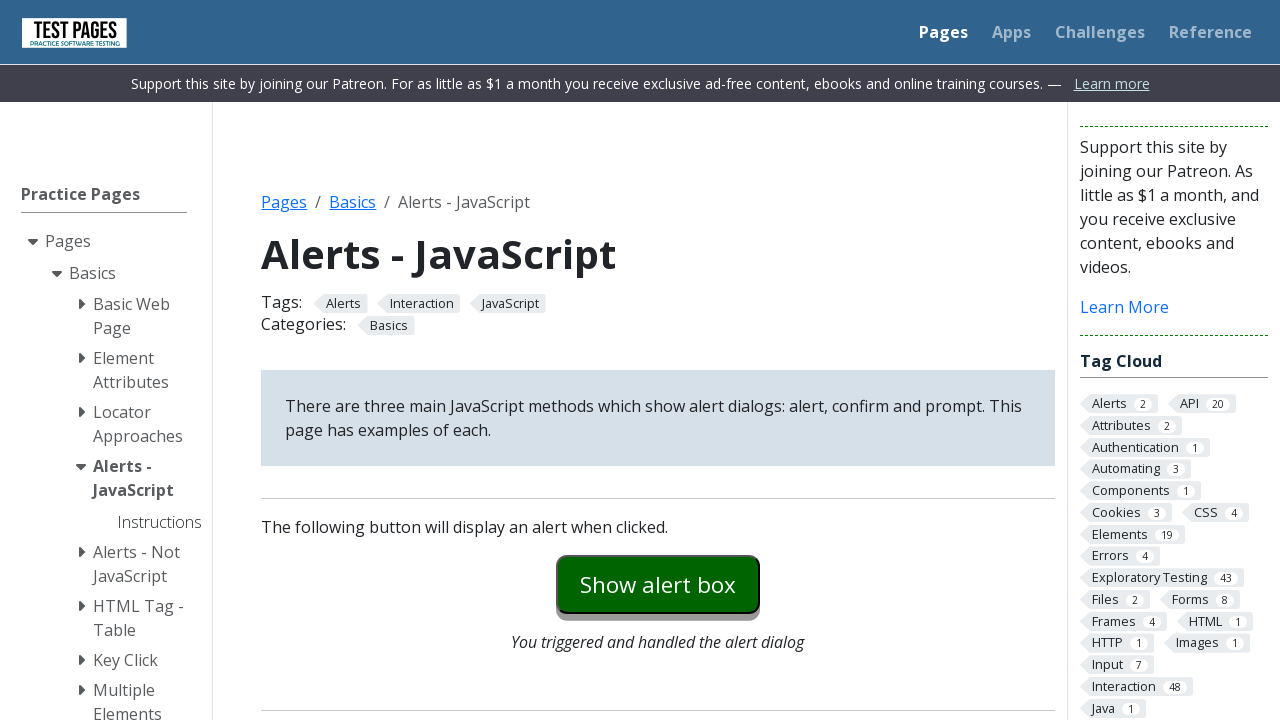